Tests notification messages by clicking a link multiple times to see different notification variations

Starting URL: https://the-internet.herokuapp.com/notification_message_rendered

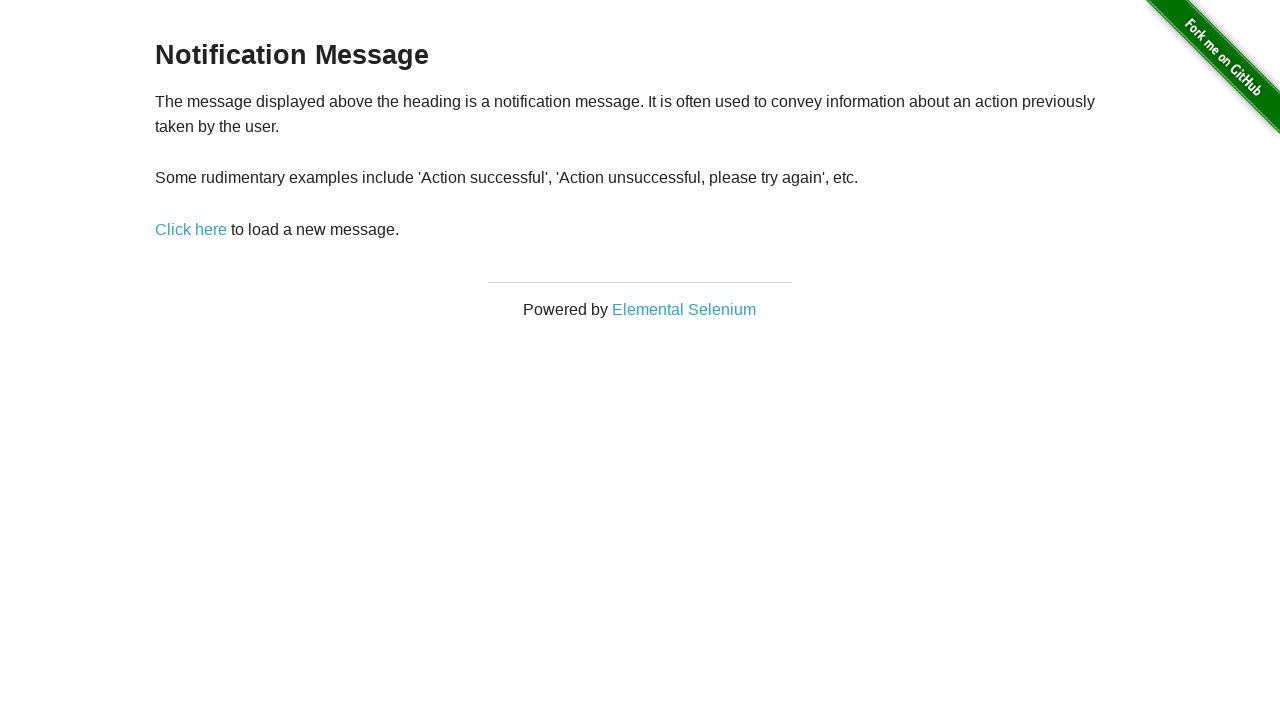

Clicked 'Click here' link (iteration 1) at (191, 229) on a:has-text('Click here')
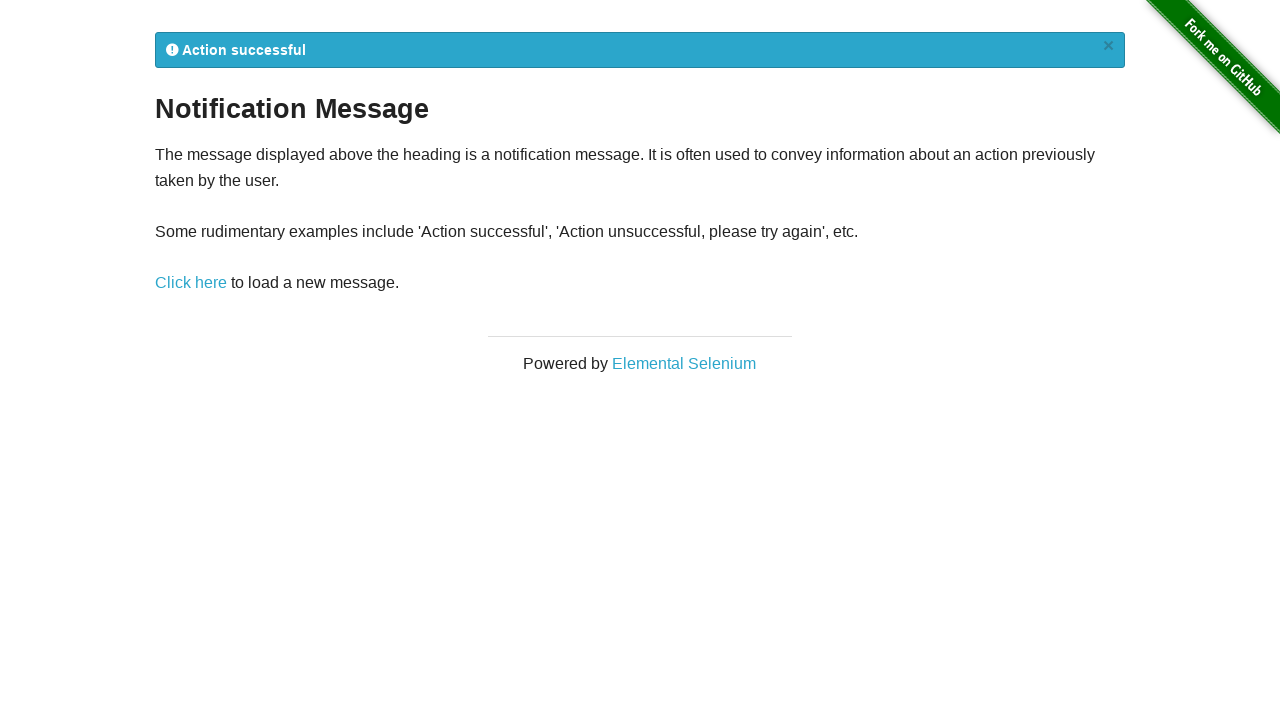

Notification message appeared
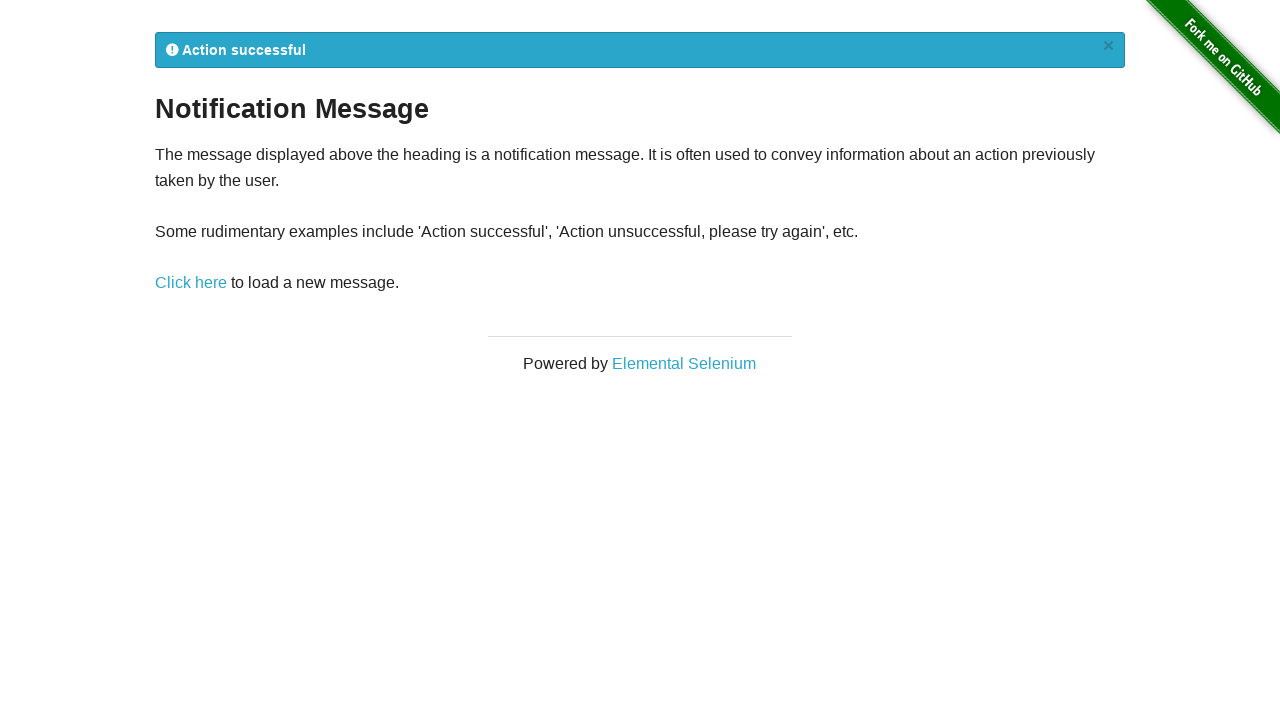

Waited 500ms before next click
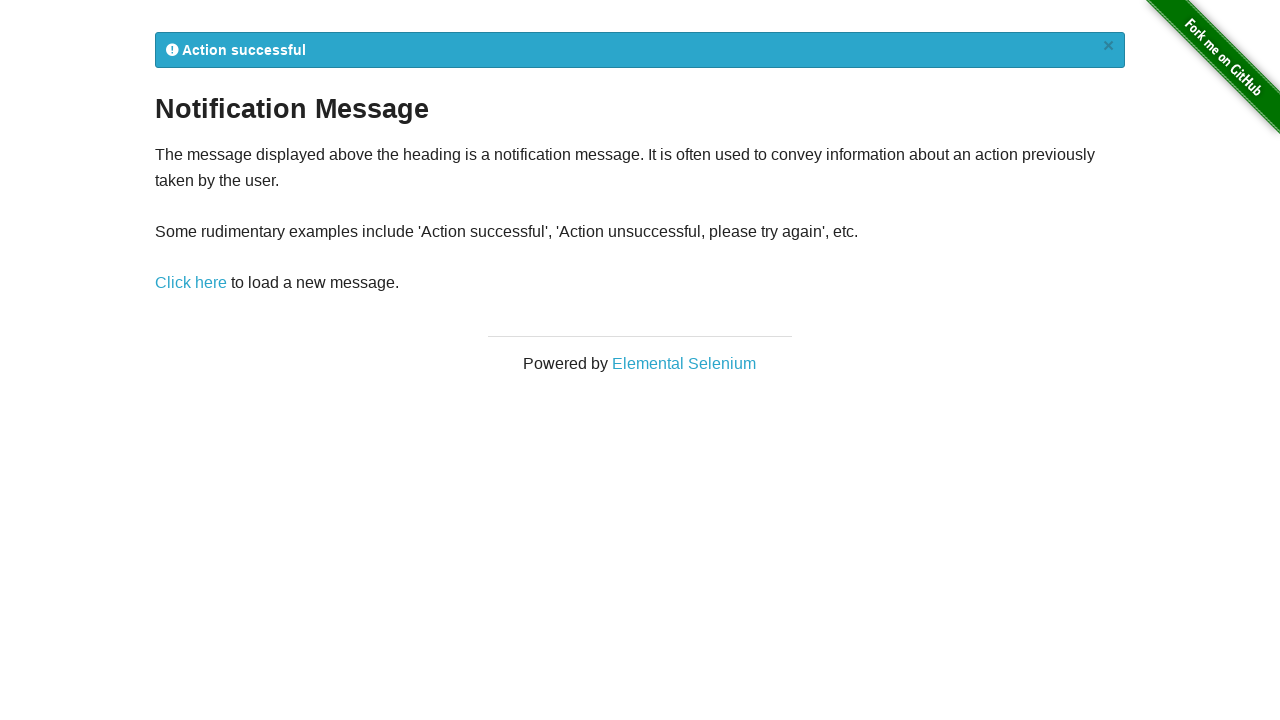

Clicked 'Click here' link (iteration 2) at (191, 283) on a:has-text('Click here')
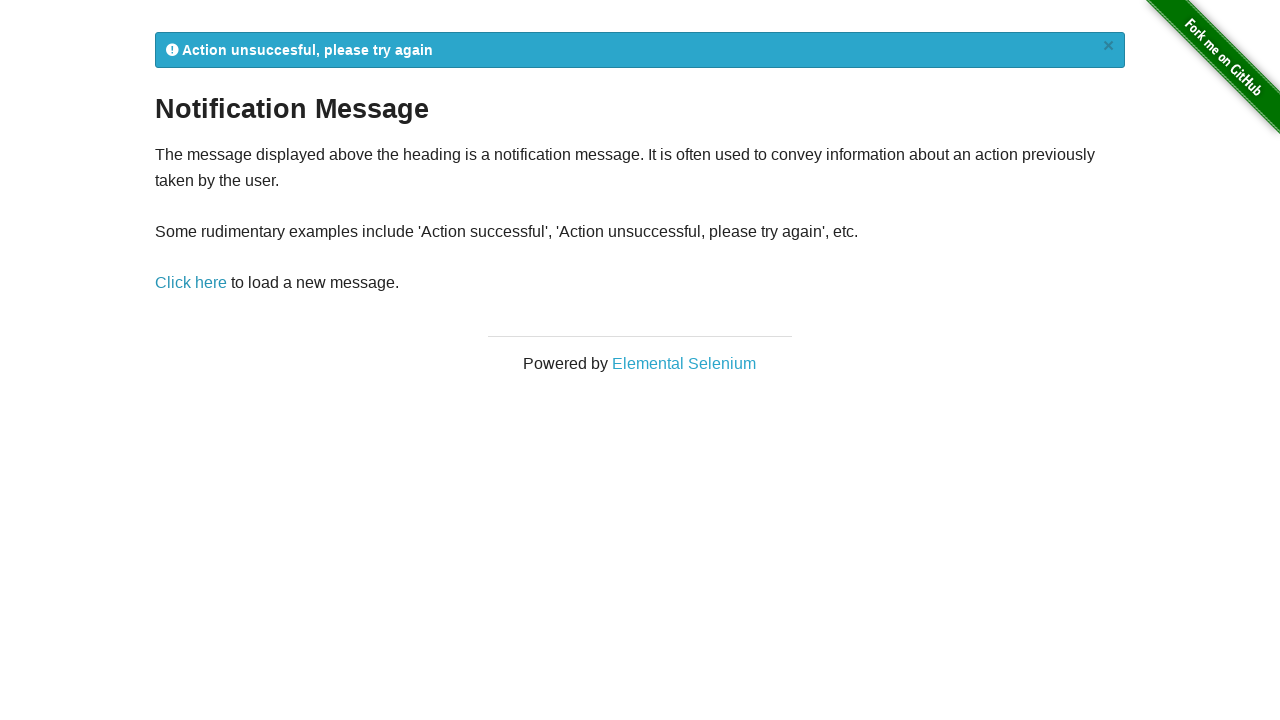

Notification message appeared
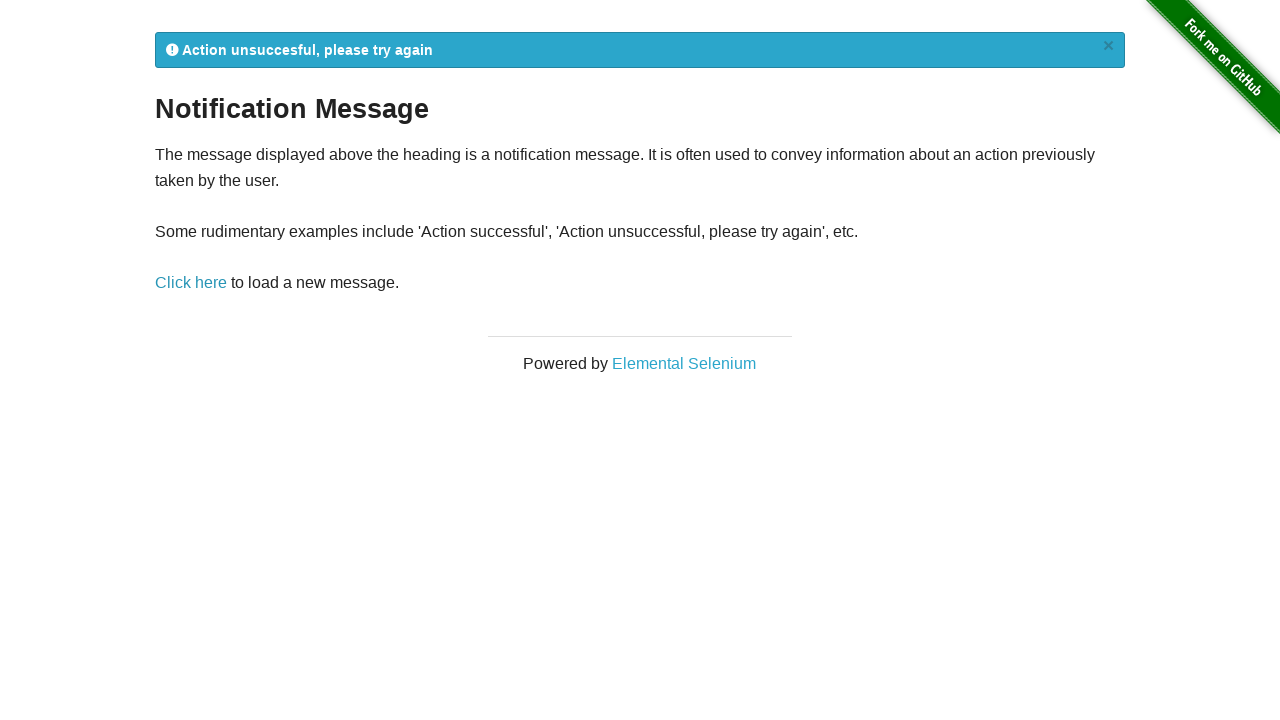

Waited 500ms before next click
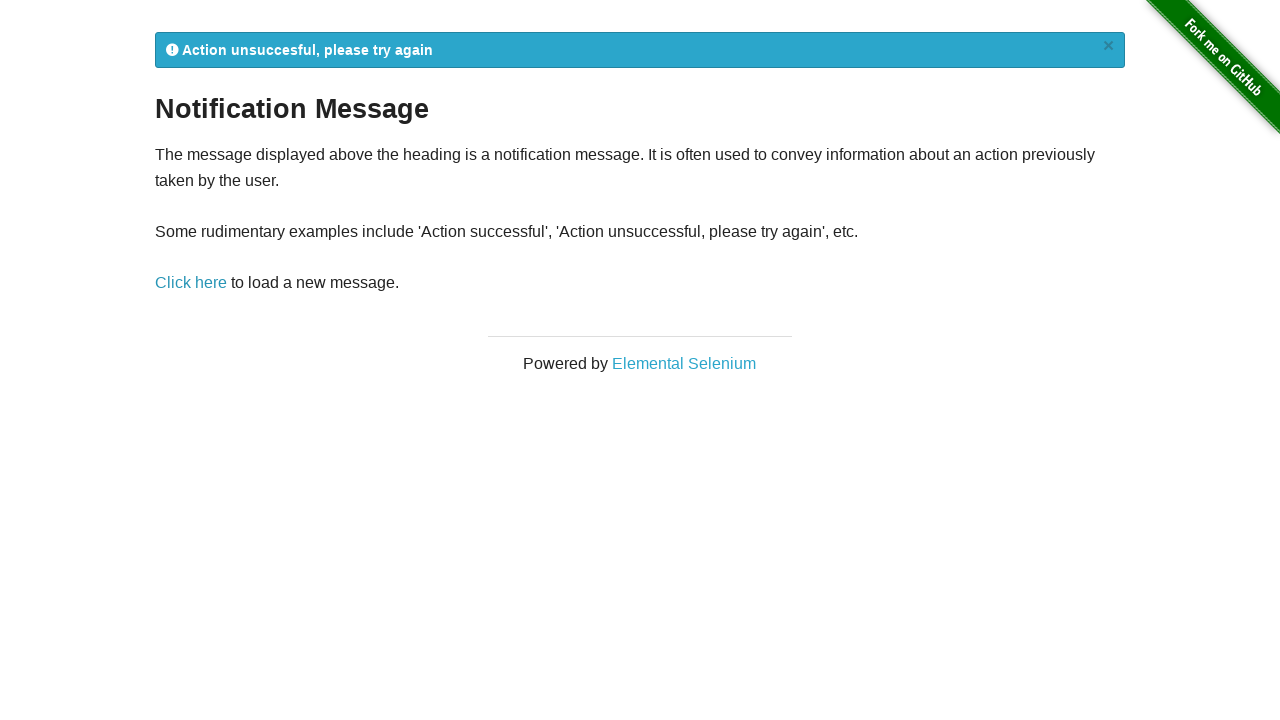

Clicked 'Click here' link (iteration 3) at (191, 283) on a:has-text('Click here')
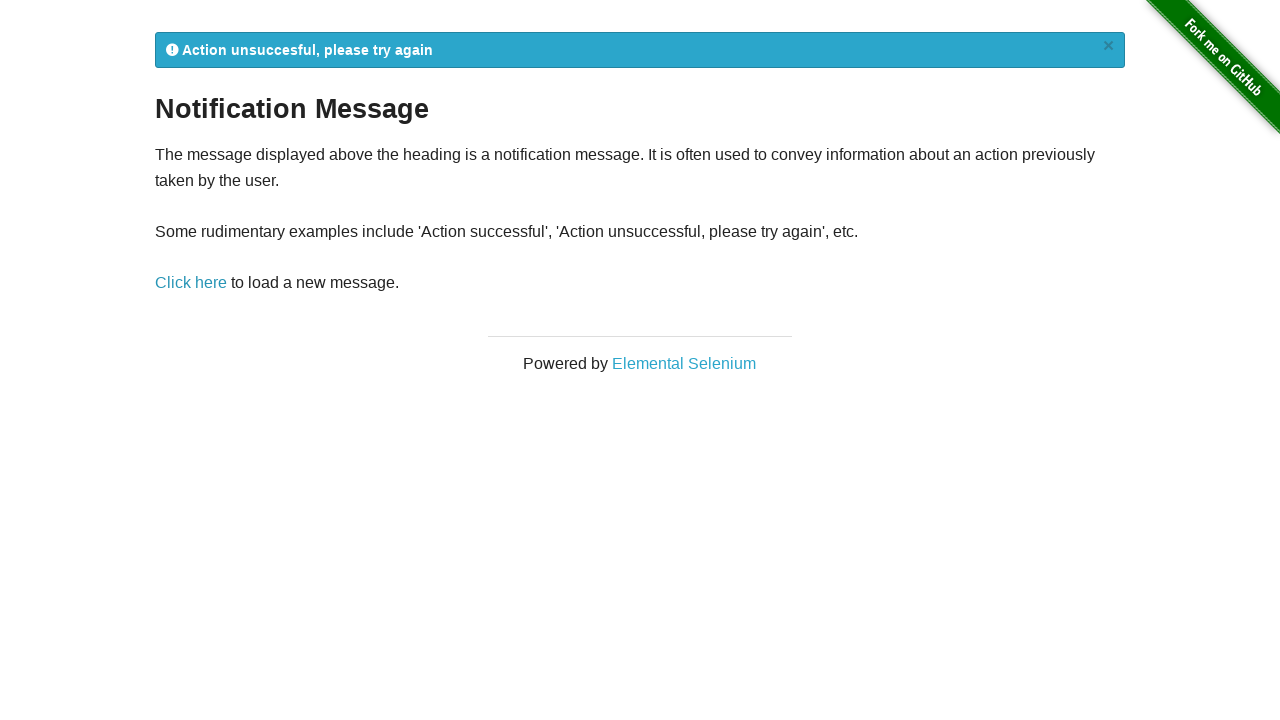

Notification message appeared
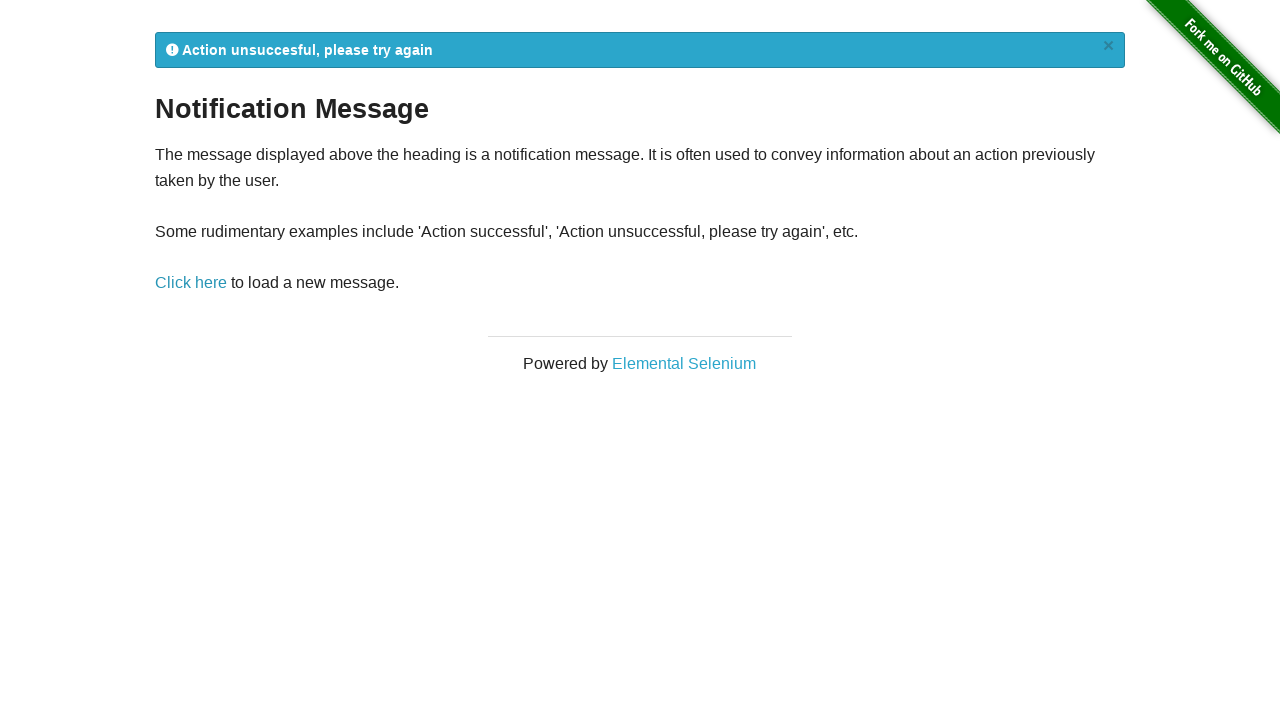

Waited 500ms before next click
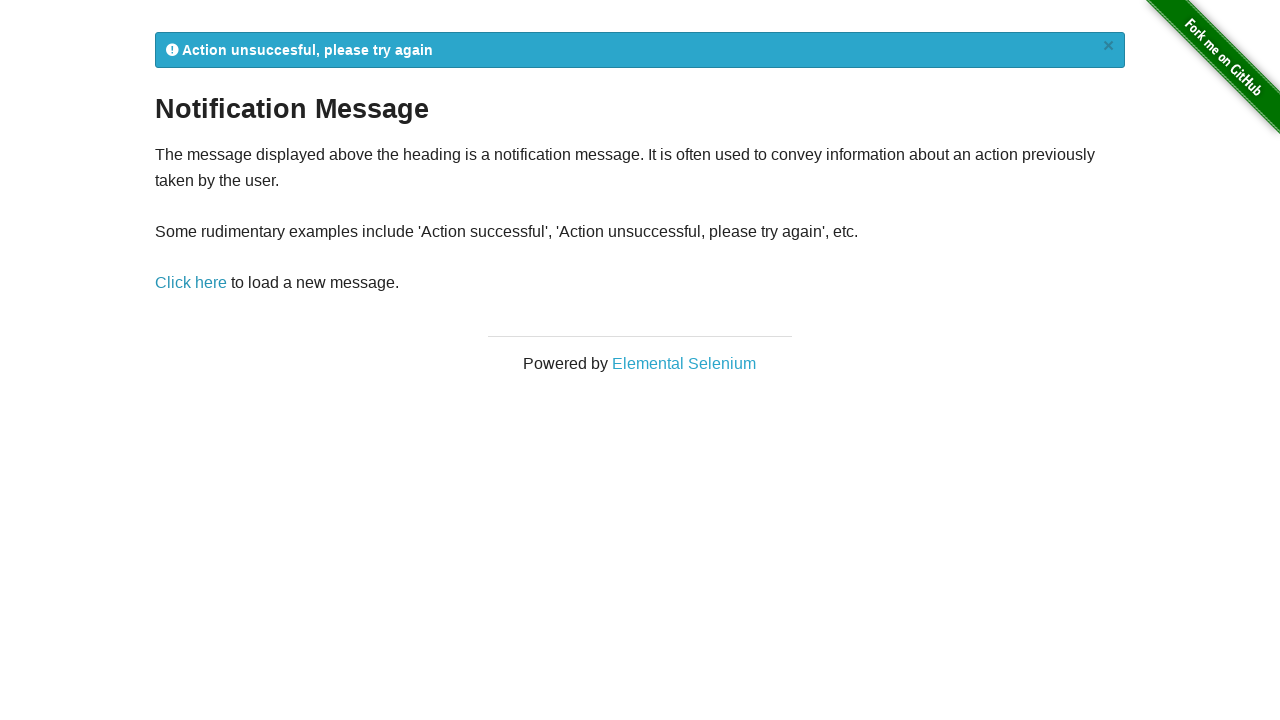

Clicked 'Click here' link (iteration 4) at (191, 283) on a:has-text('Click here')
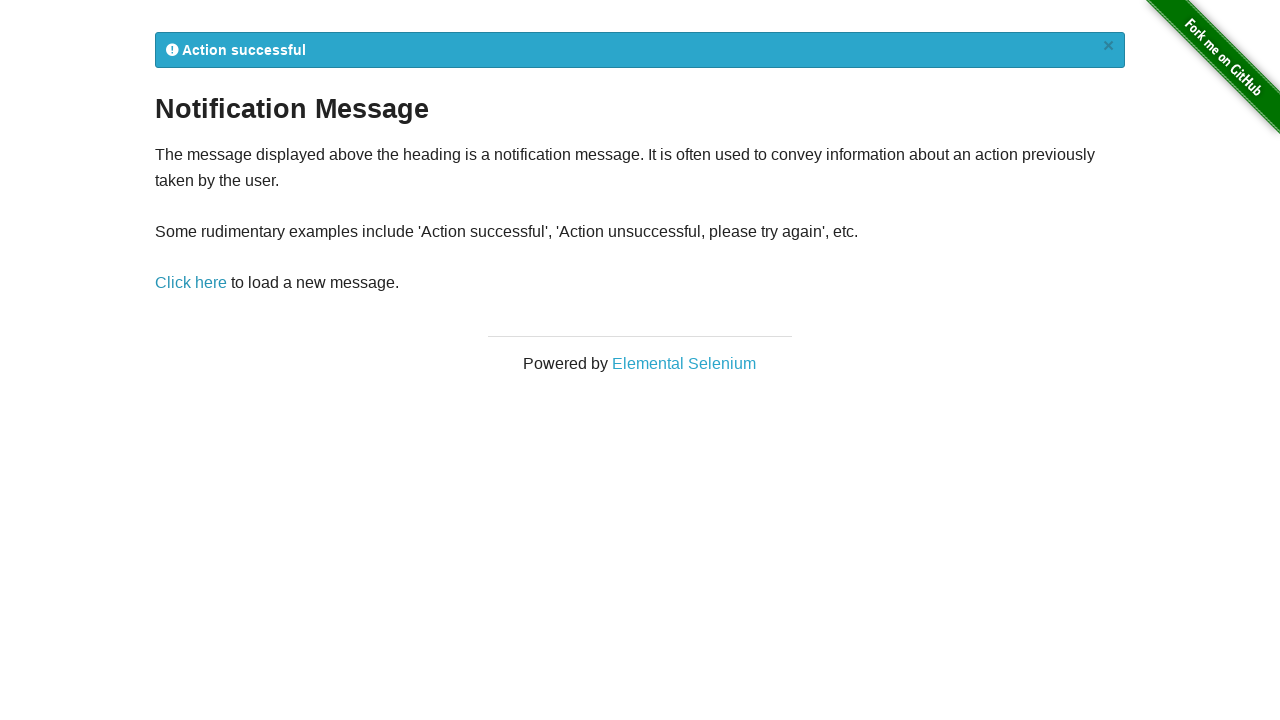

Notification message appeared
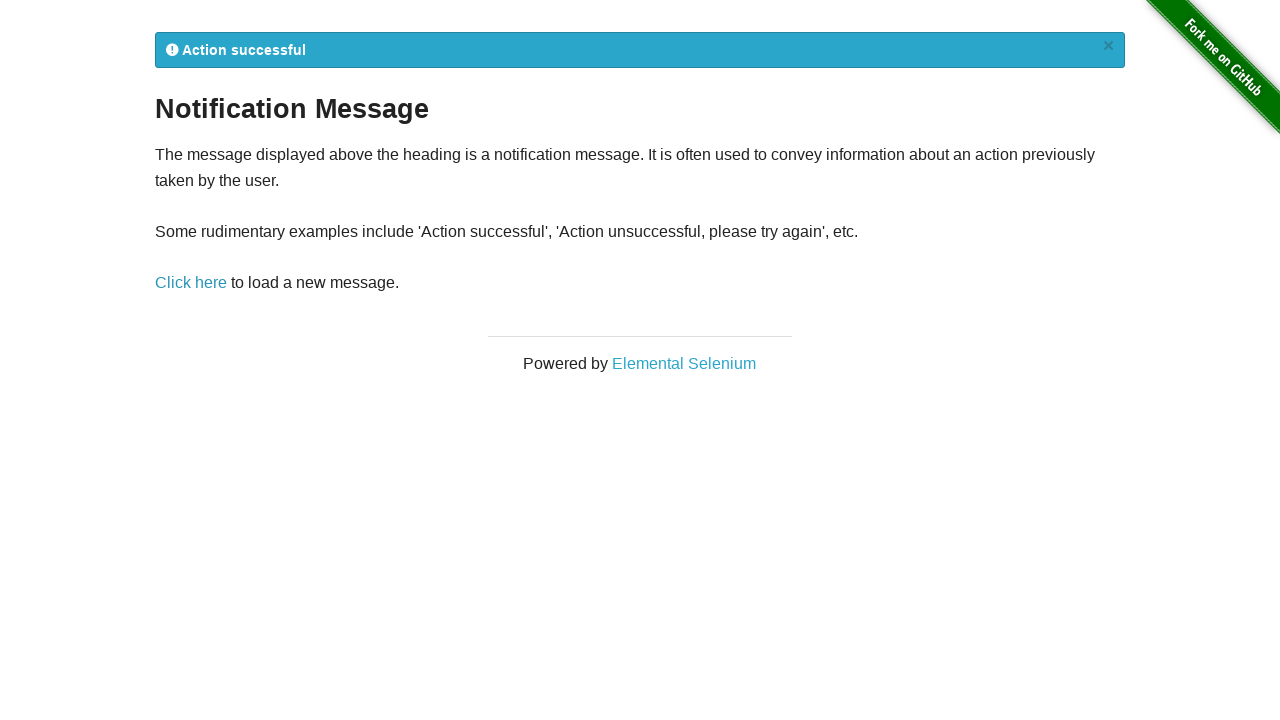

Waited 500ms before next click
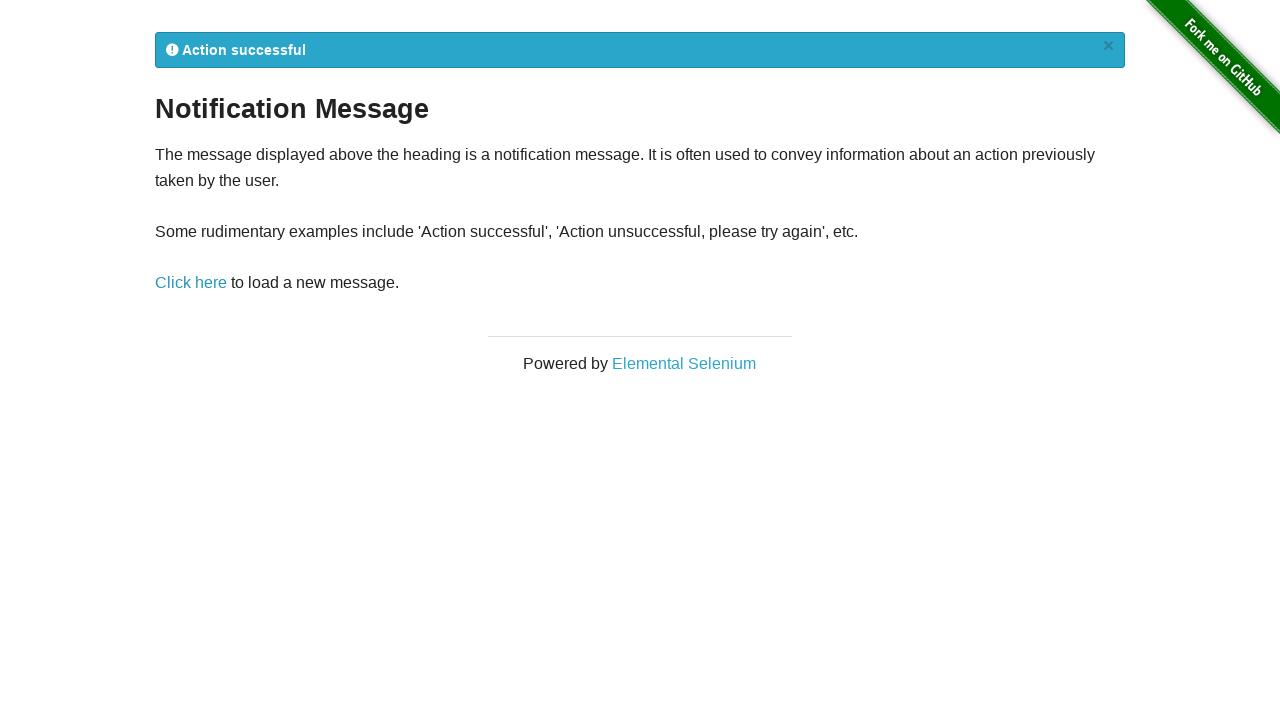

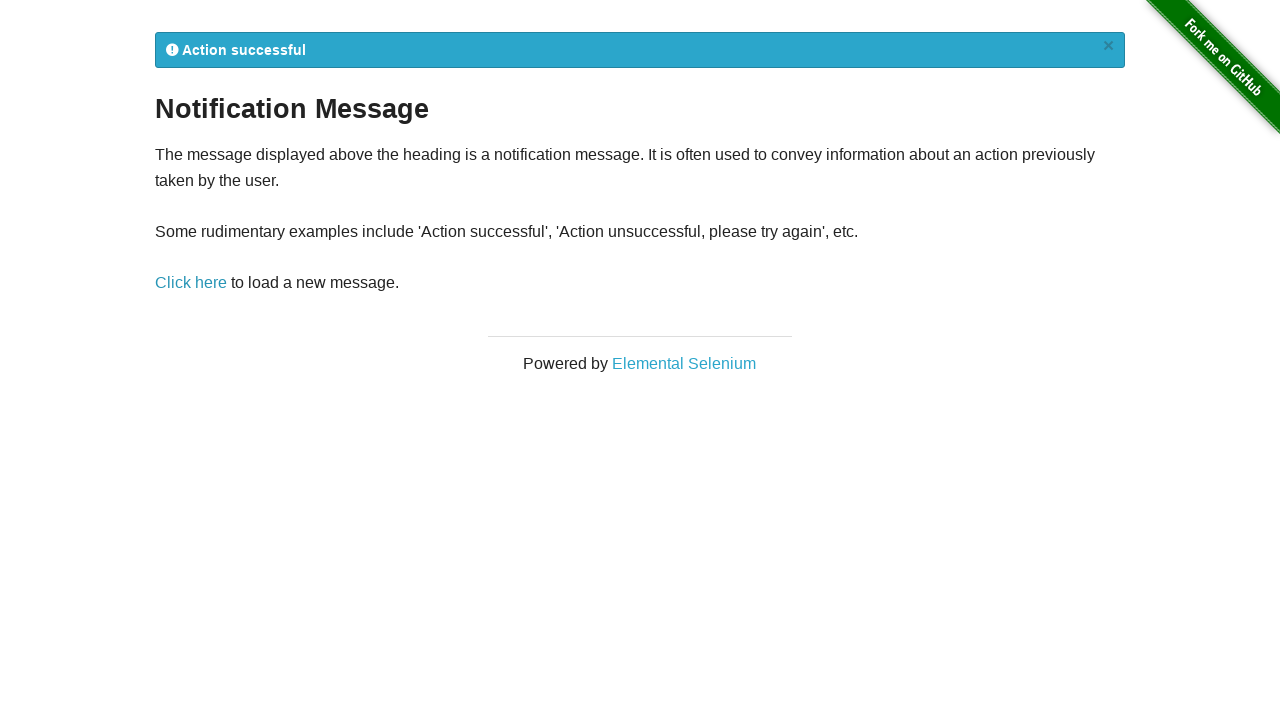